Tests adding a new todo item by clicking the input field, entering a task name, and pressing Enter to save it

Starting URL: https://antondedyaev.github.io/todo_list/

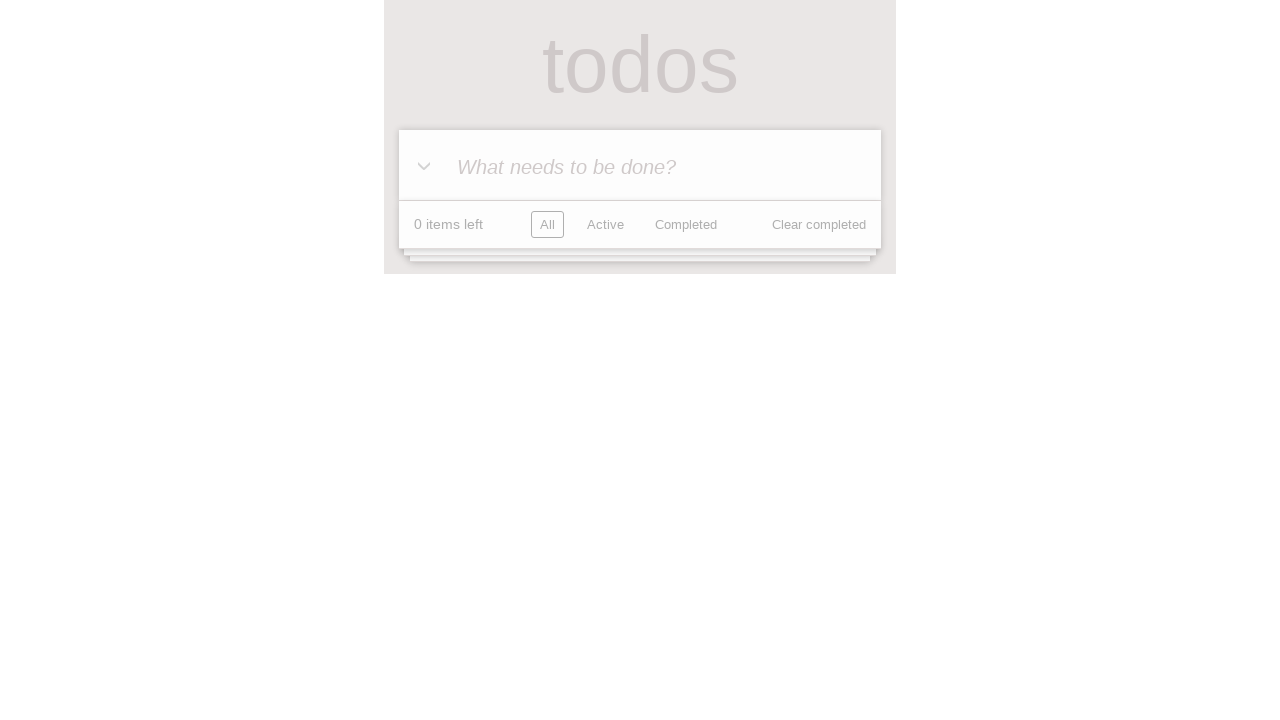

Clicked on the todo input field at (640, 166) on internal:attr=[placeholder="What needs to be done?"i]
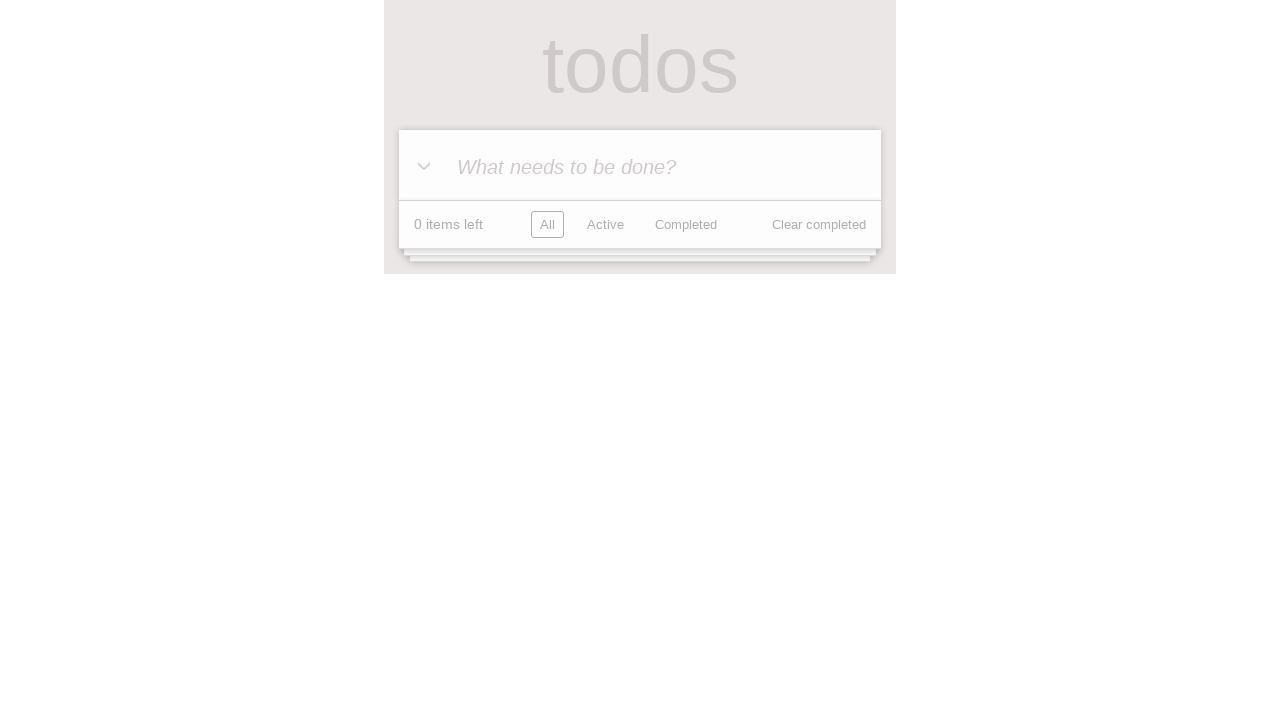

Entered 'Learn how to automate tests' into the todo input field on internal:attr=[placeholder="What needs to be done?"i]
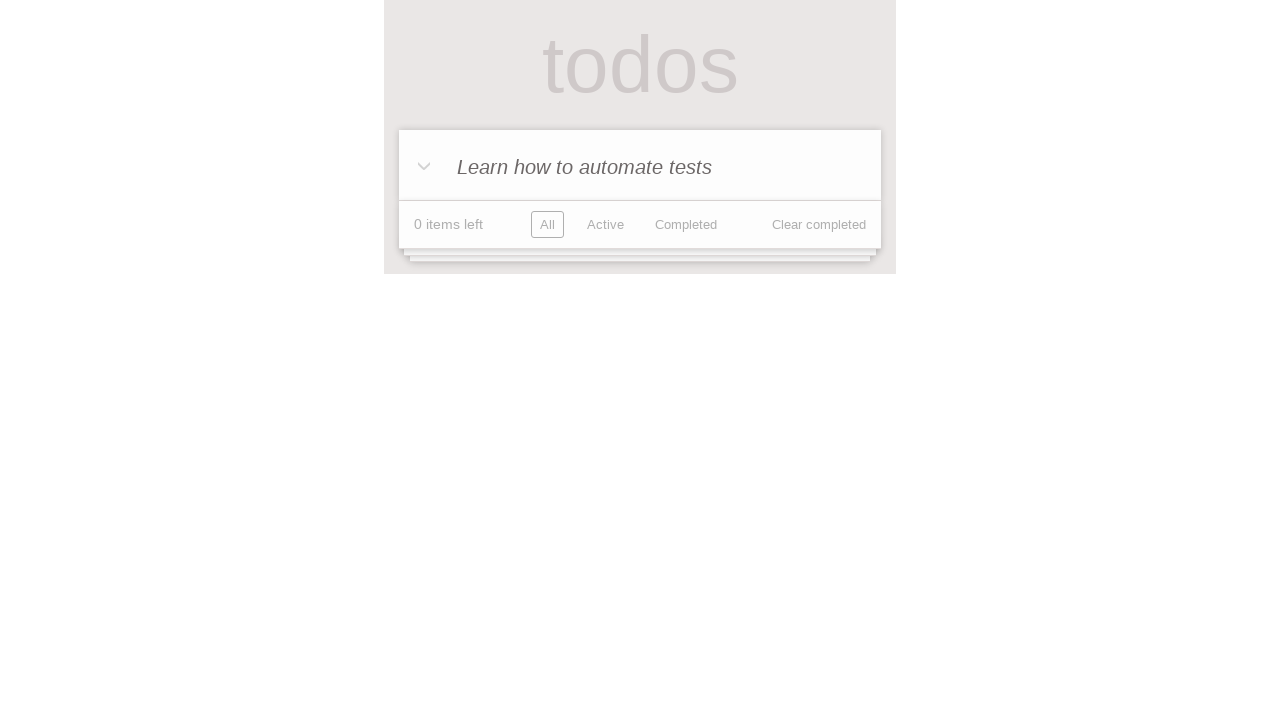

Pressed Enter to save the new todo item
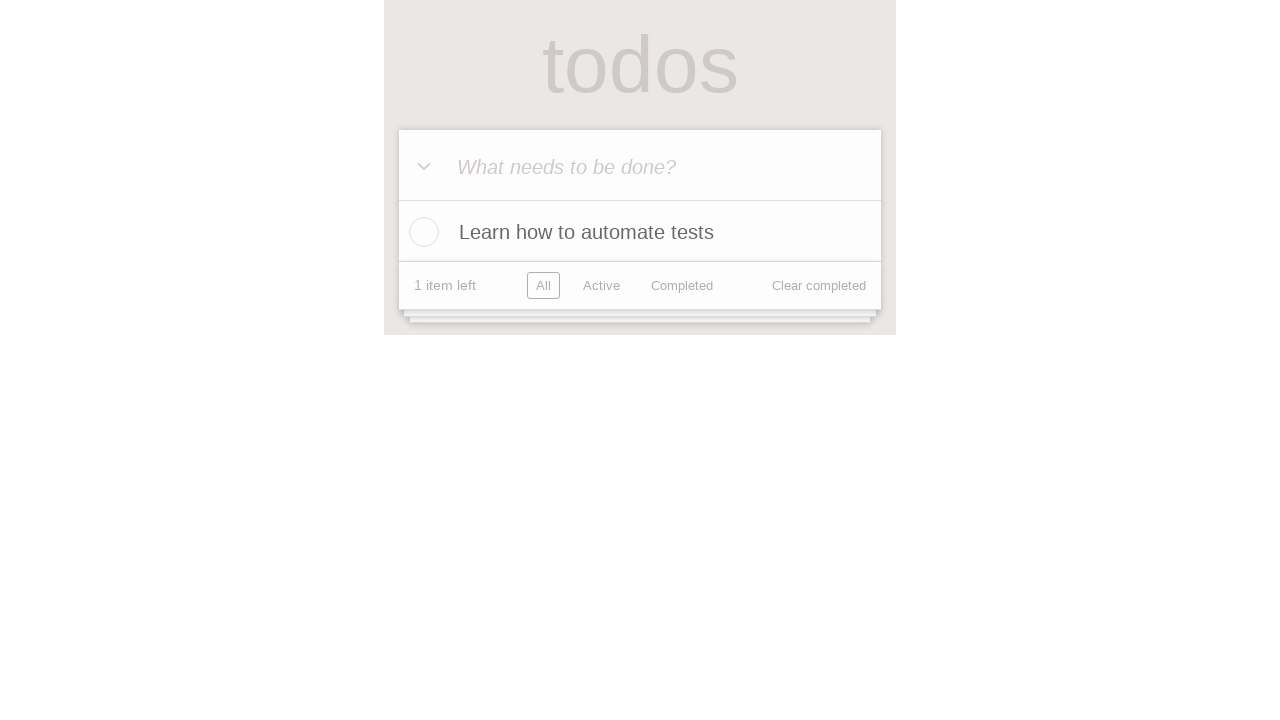

Todo item 'Learn how to automate tests' was successfully added
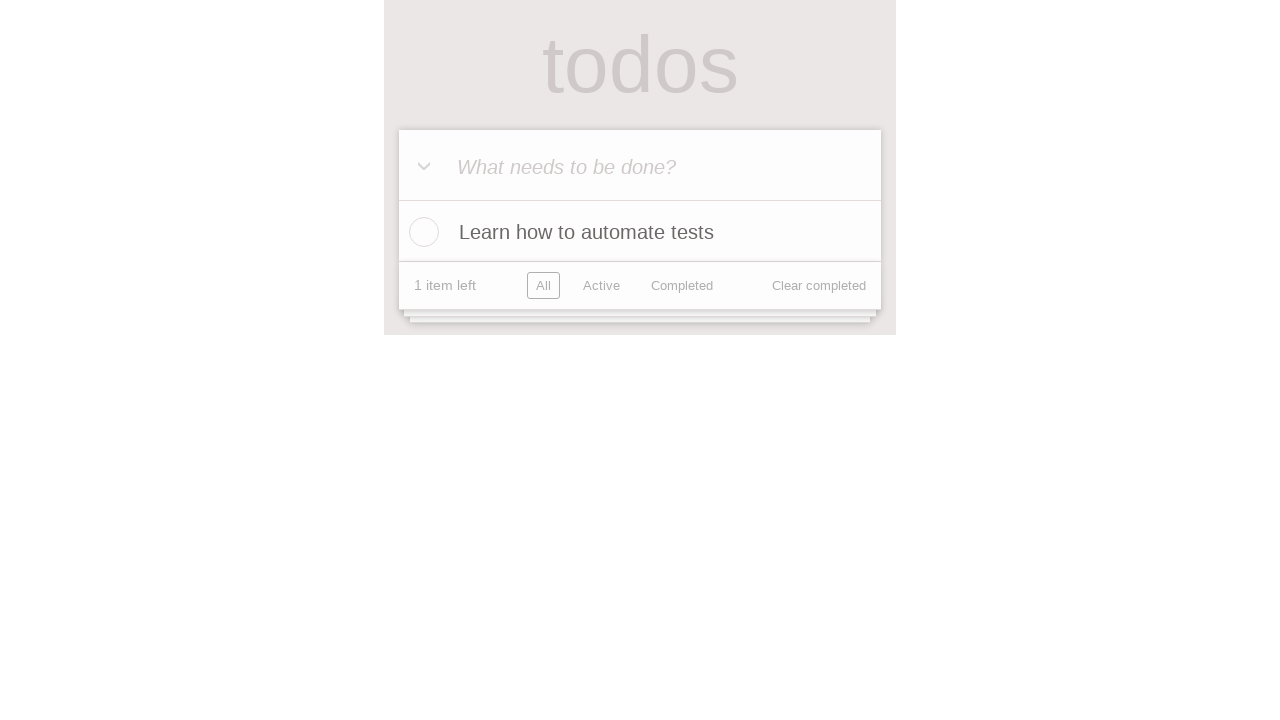

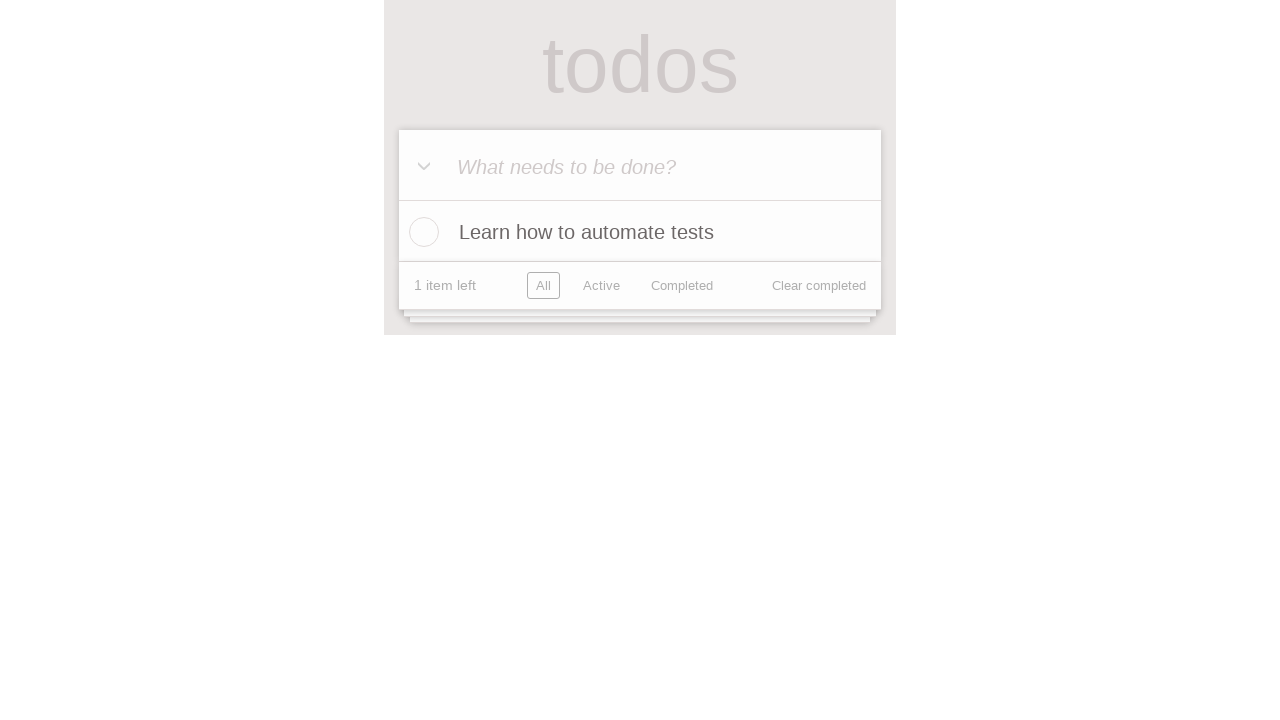